Tests web form by entering text in an input field, submitting the form, and verifying success message

Starting URL: https://www.selenium.dev/selenium/web/web-form.html

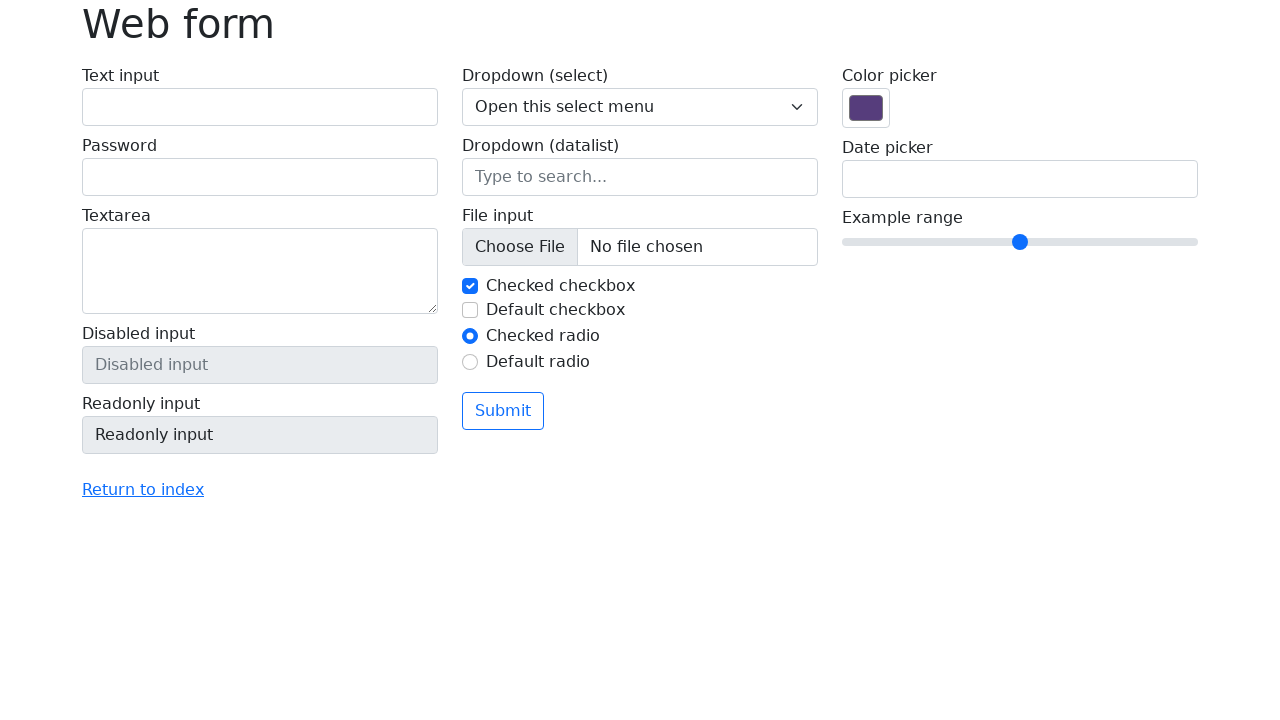

Clicked text input field with id 'my-text-id' at (260, 107) on #my-text-id
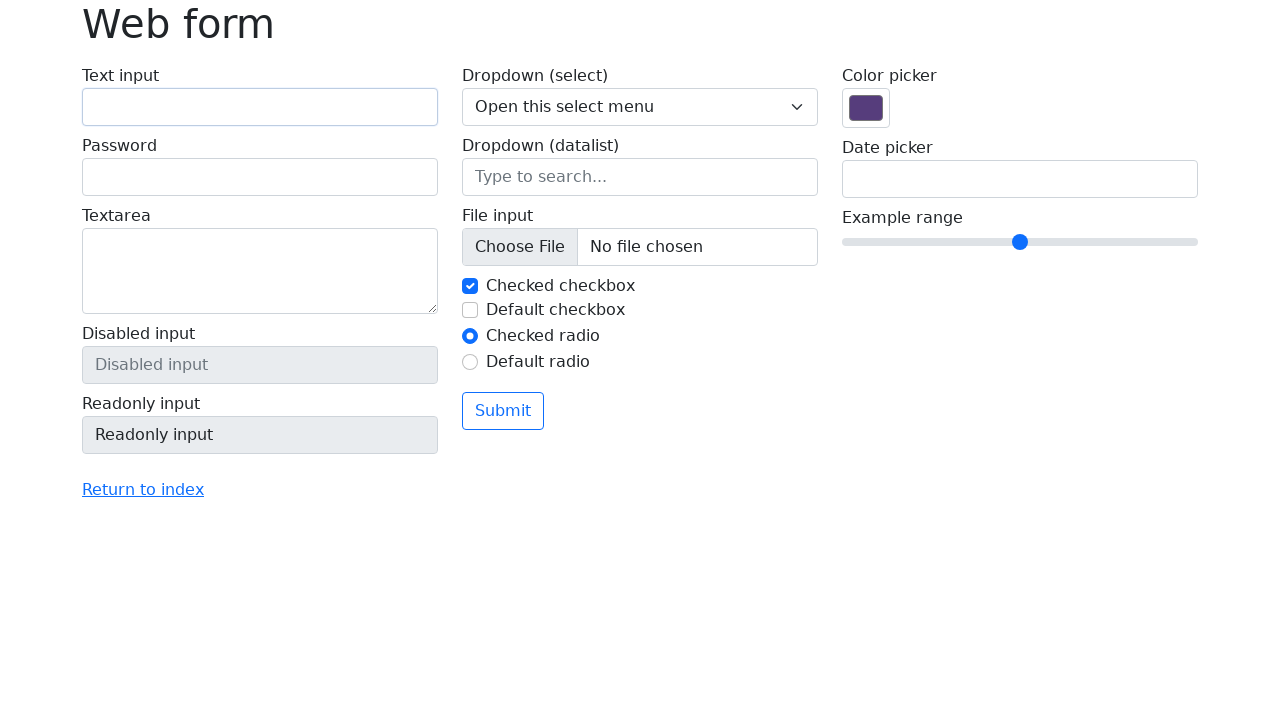

Filled text input with 'Selenium' on #my-text-id
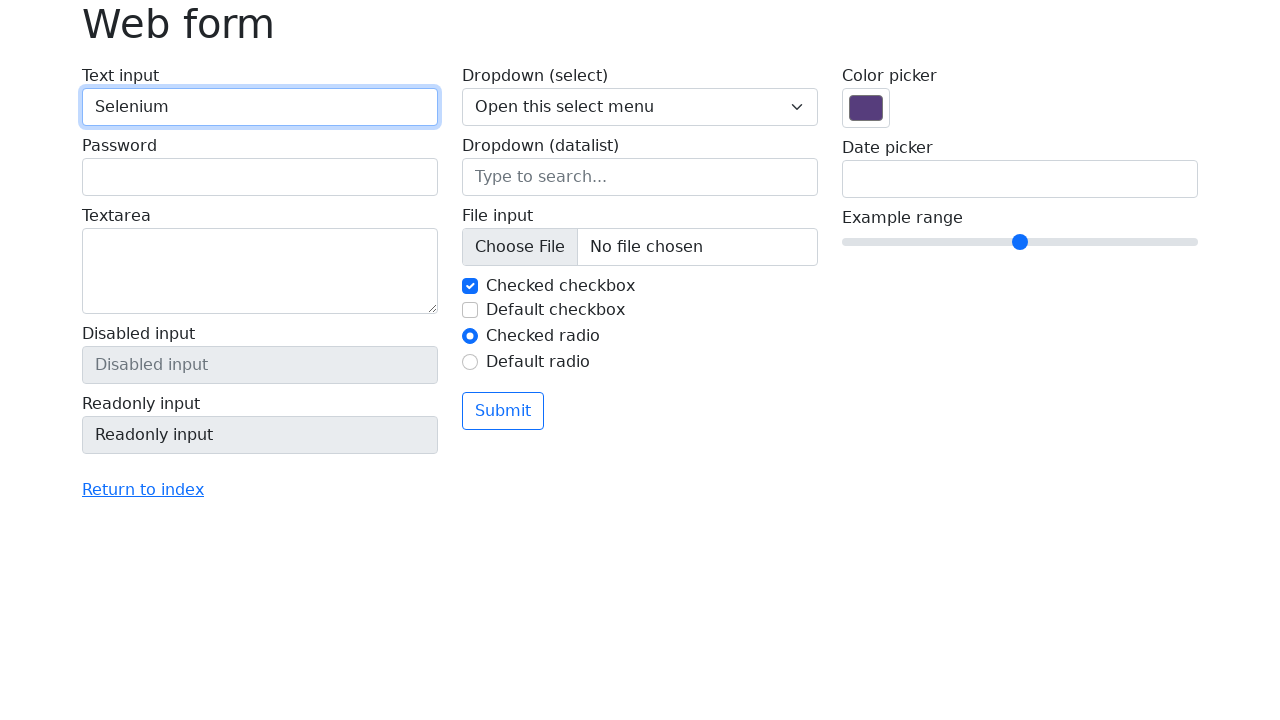

Clicked submit button to submit form at (503, 411) on button[type='submit']
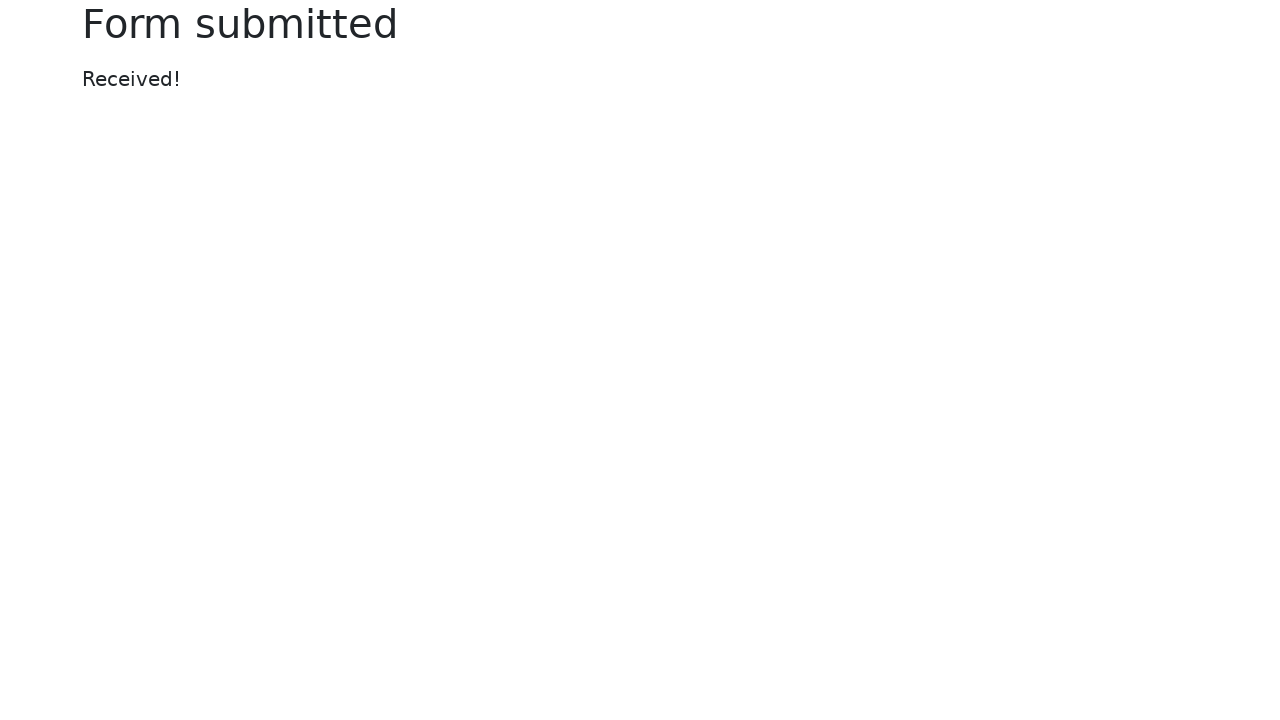

Success message element loaded
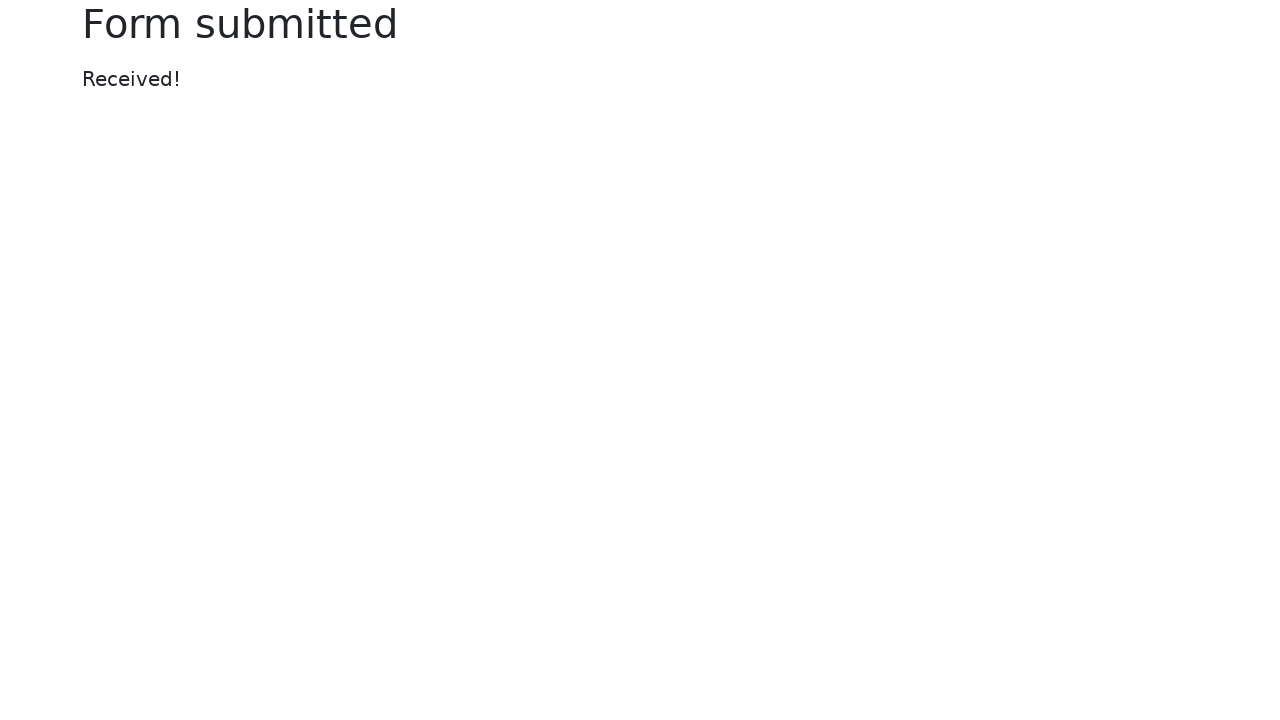

Retrieved success message text content
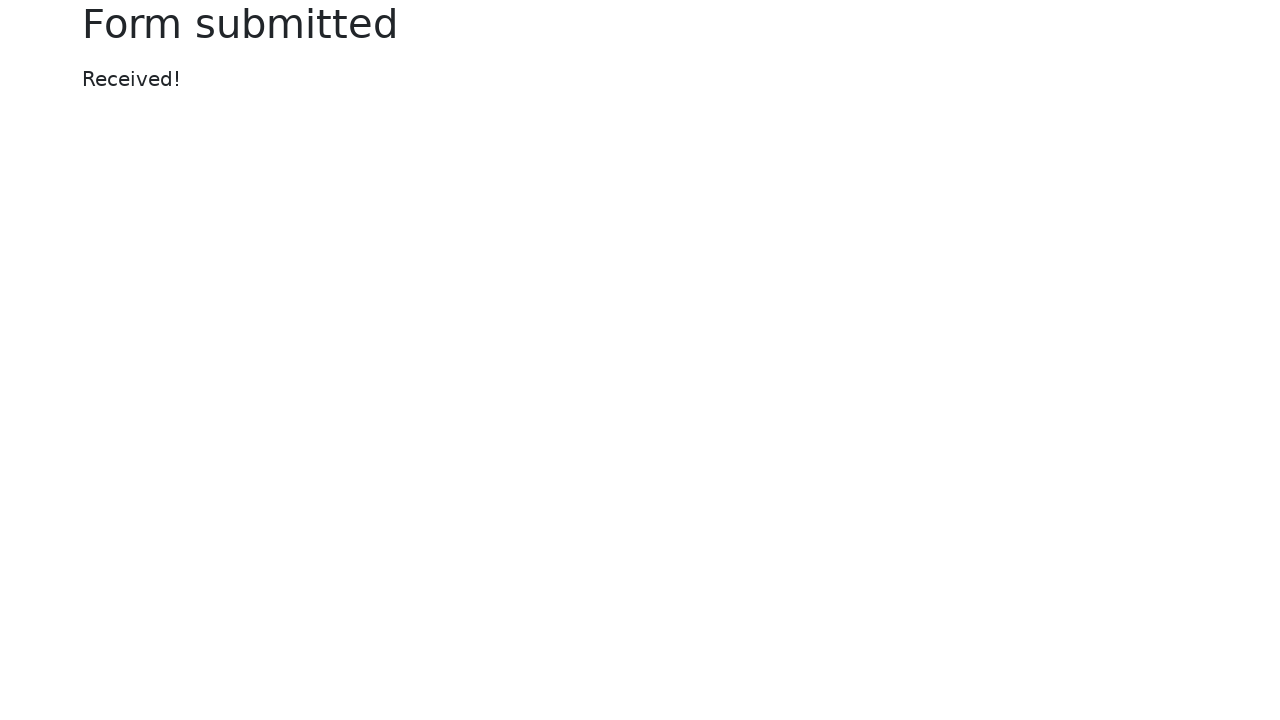

Verified success message equals 'Received!'
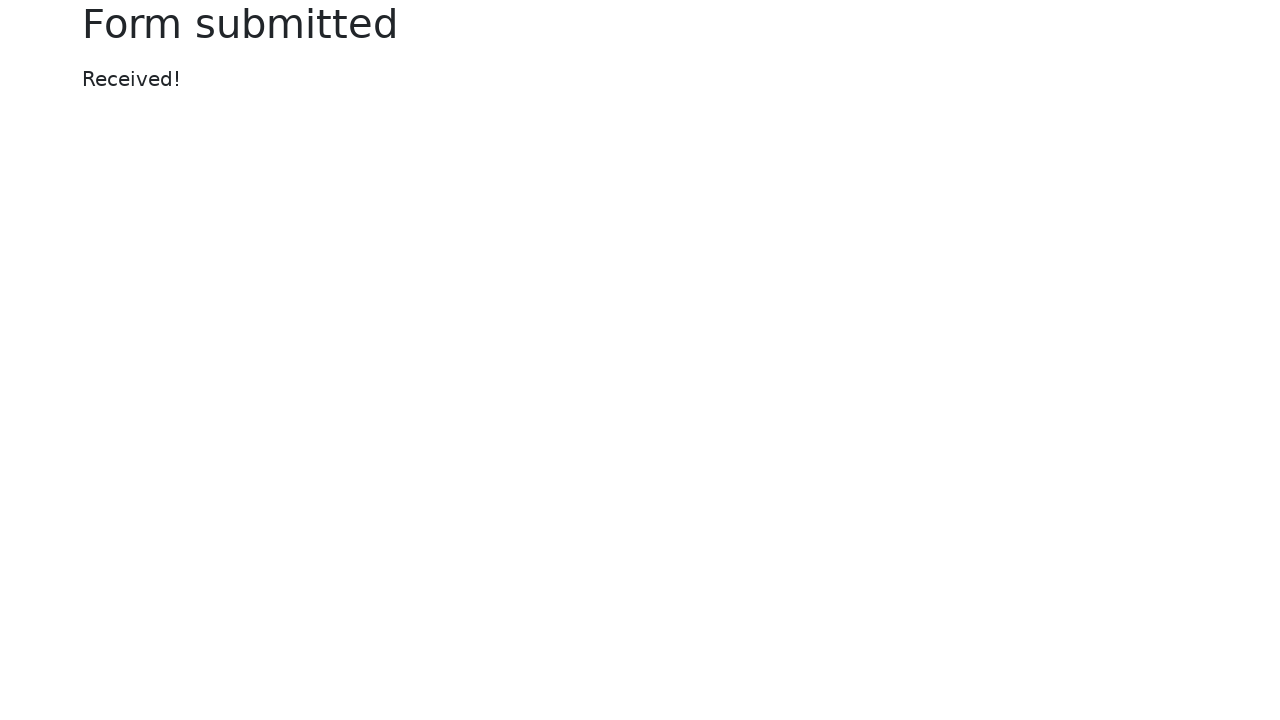

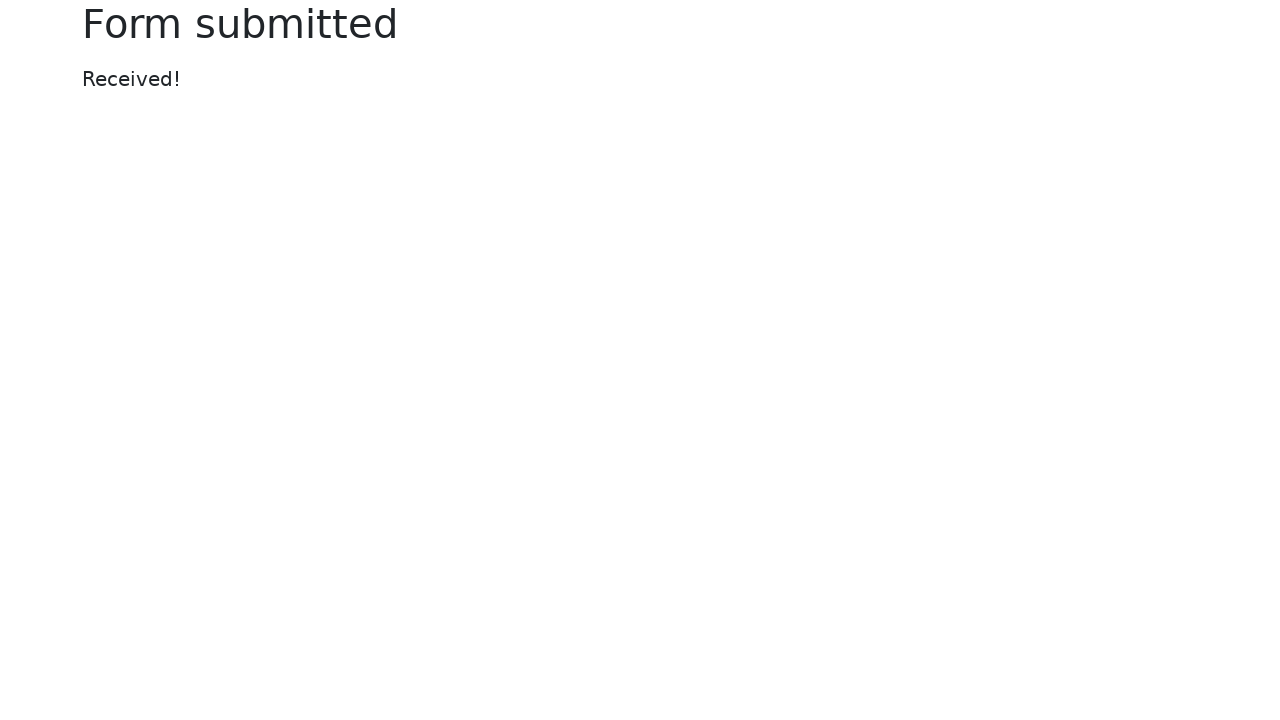